Tests AngularJS sample applications on the official website: first fills a name input to verify the "Hello" greeting updates, then adds a new todo item to the todo list and verifies it appears.

Starting URL: https://angularjs.org/

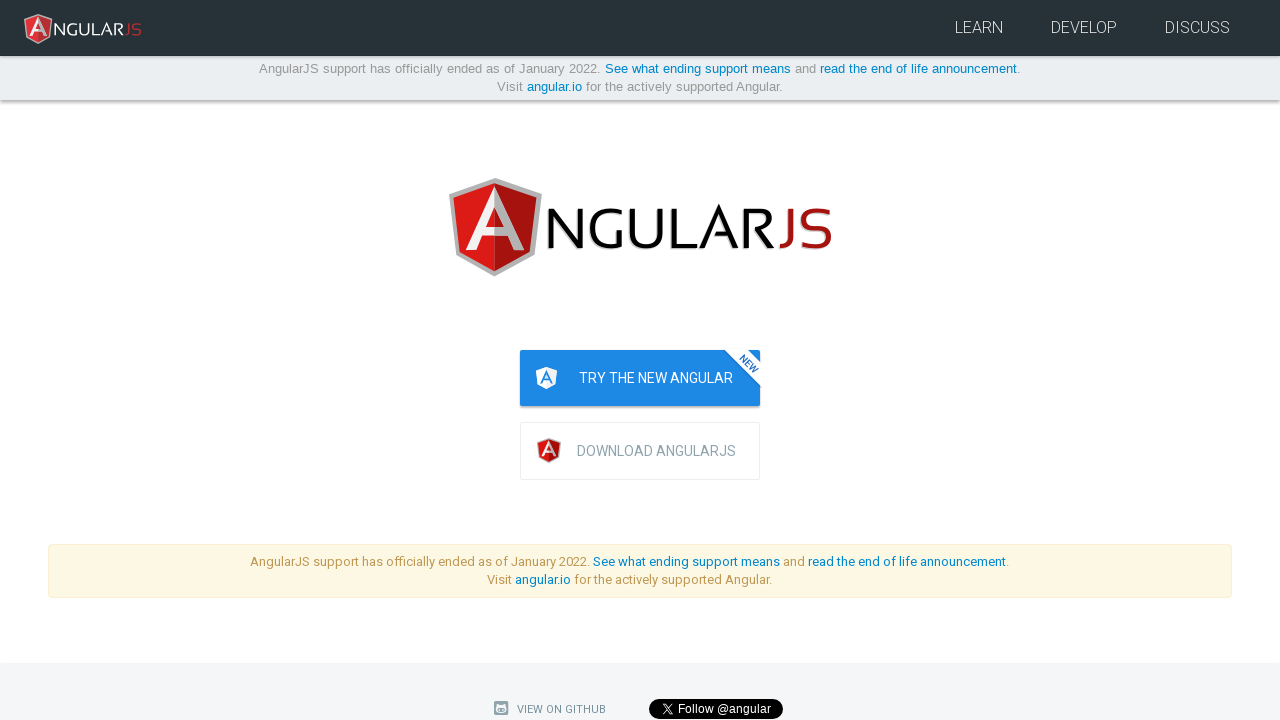

Scrolled to Hello app sample
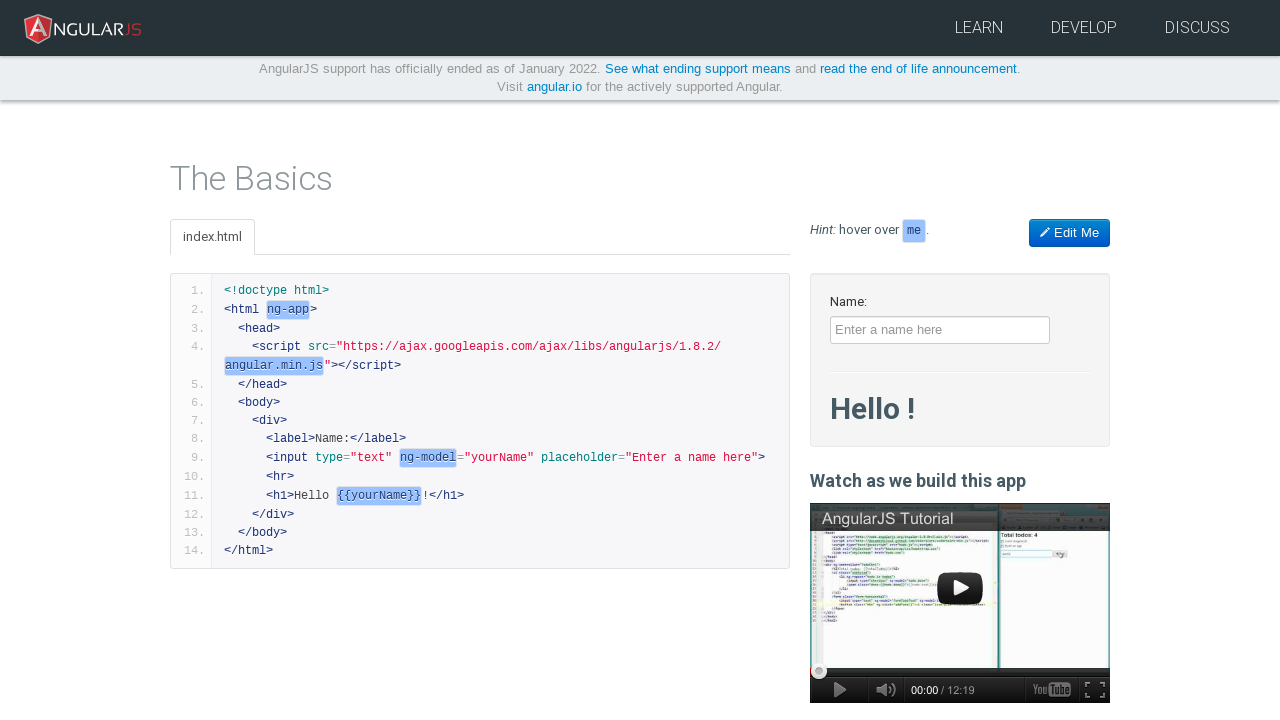

Filled name input with 'Bob' on [app-run='hello.html'] >> [ng-model='yourName']
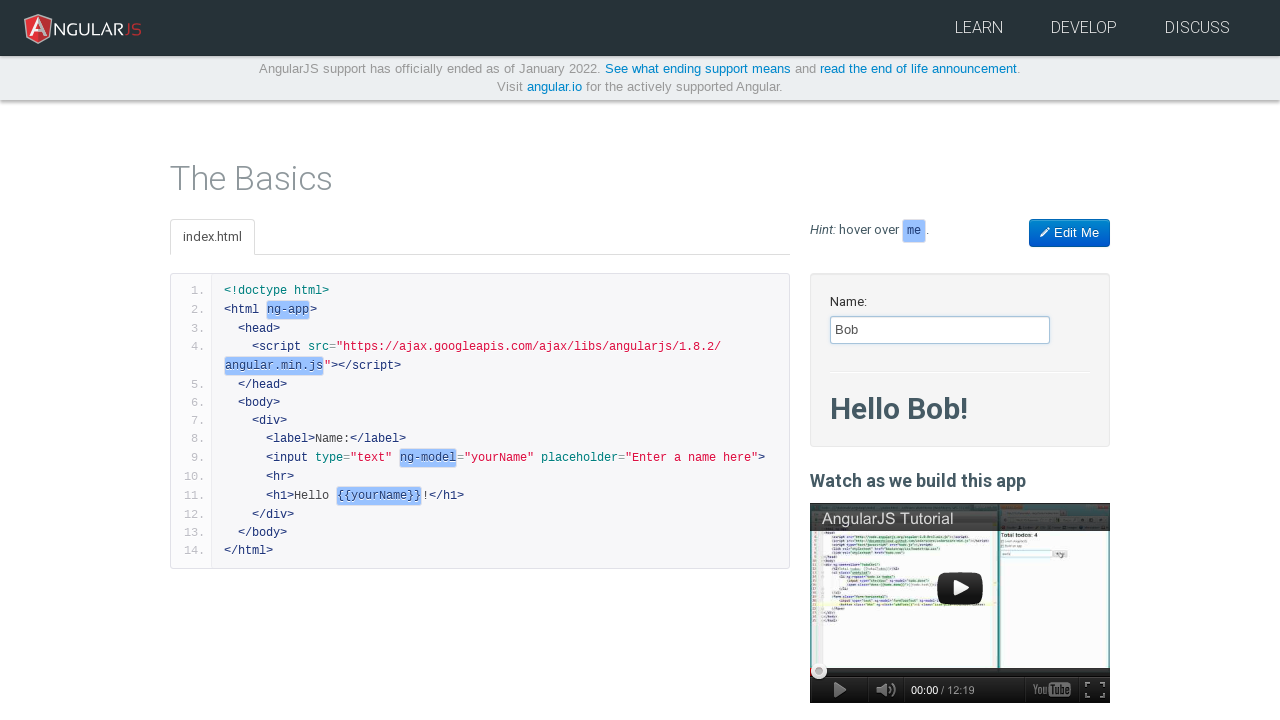

Waited for hello greeting to load
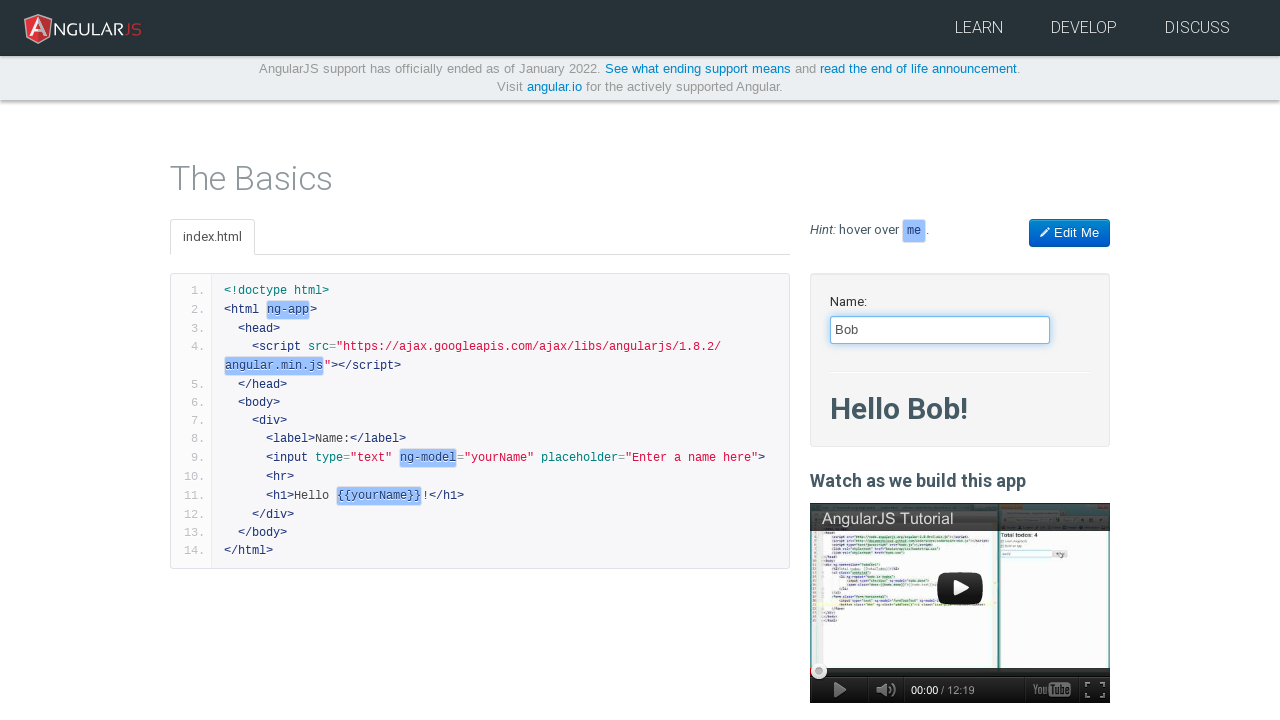

Verified 'Hello Bob!' greeting appears
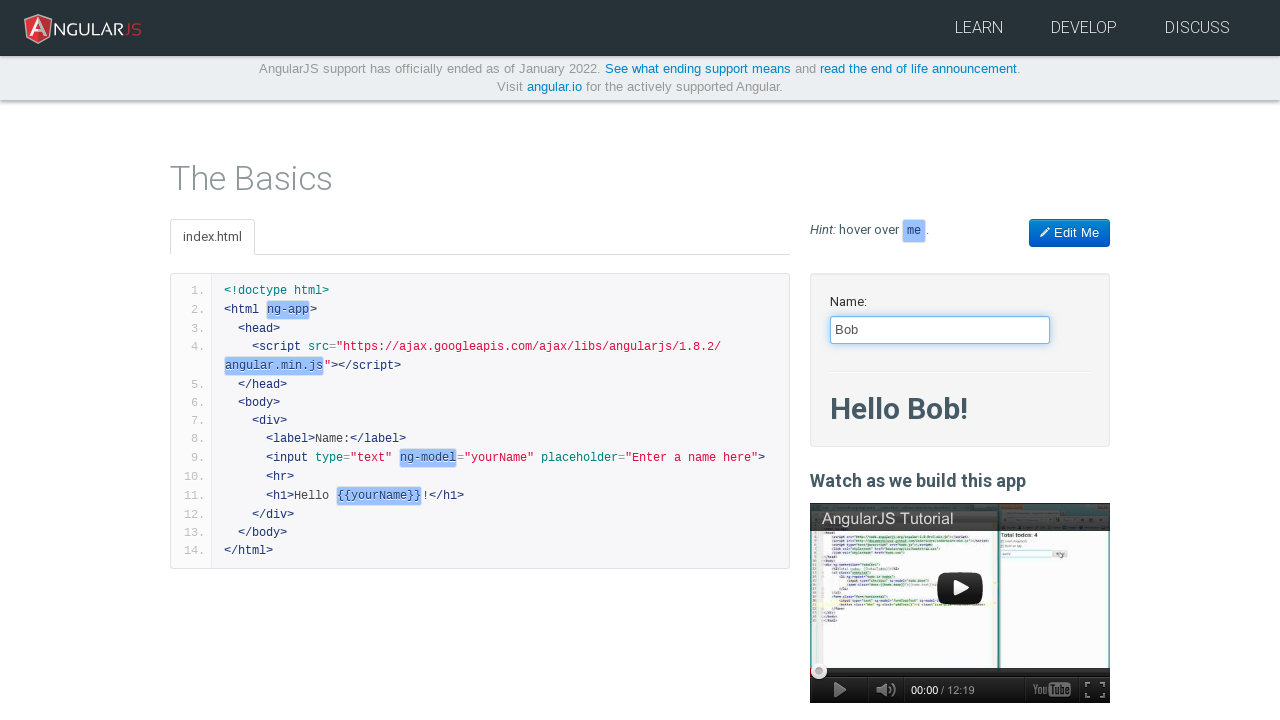

Scrolled to Todo app sample
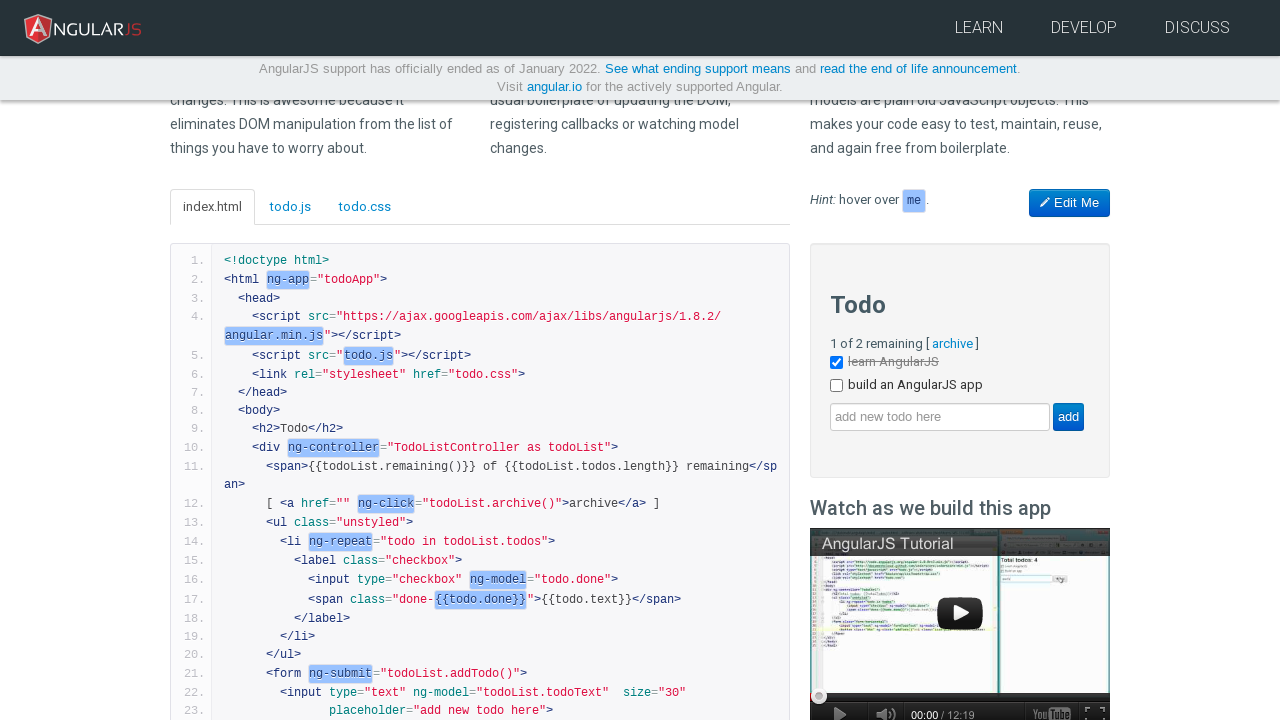

Filled todo input with 'write some tests' on [app-run='todo.html'] >> [ng-model='todoList.todoText']
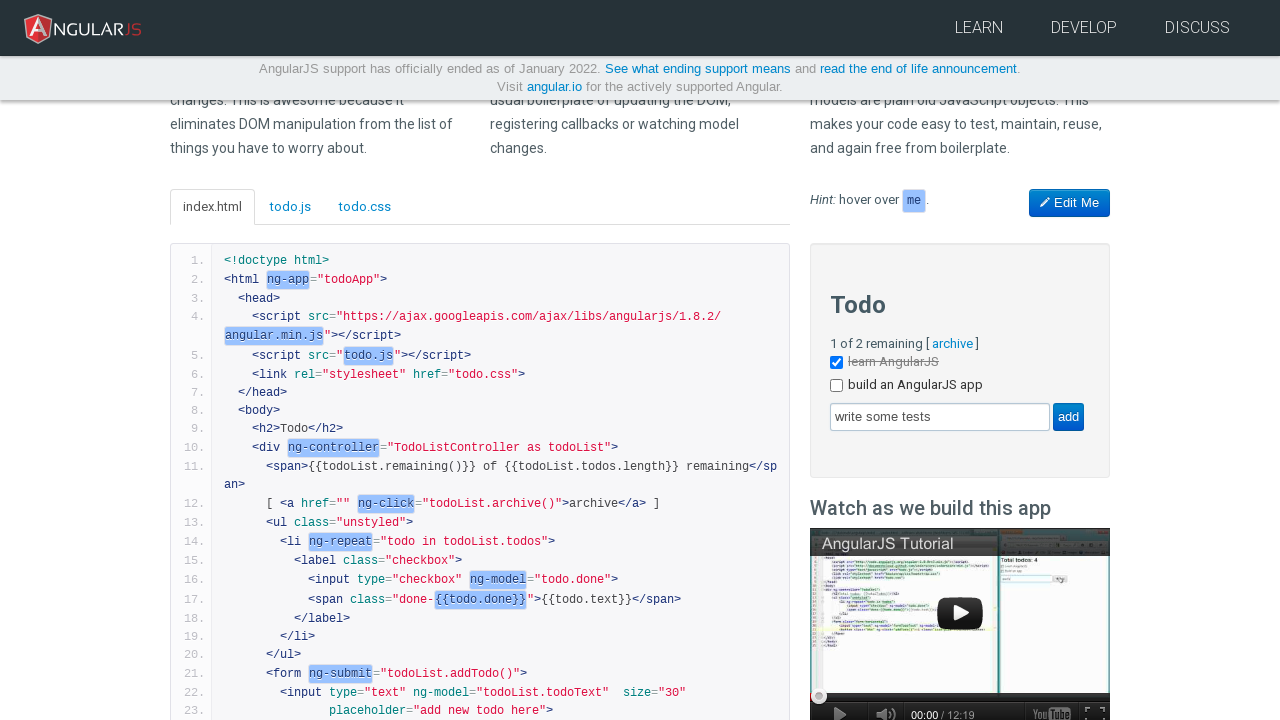

Clicked 'add' button to add todo item at (1068, 417) on [app-run='todo.html'] >> [value='add']
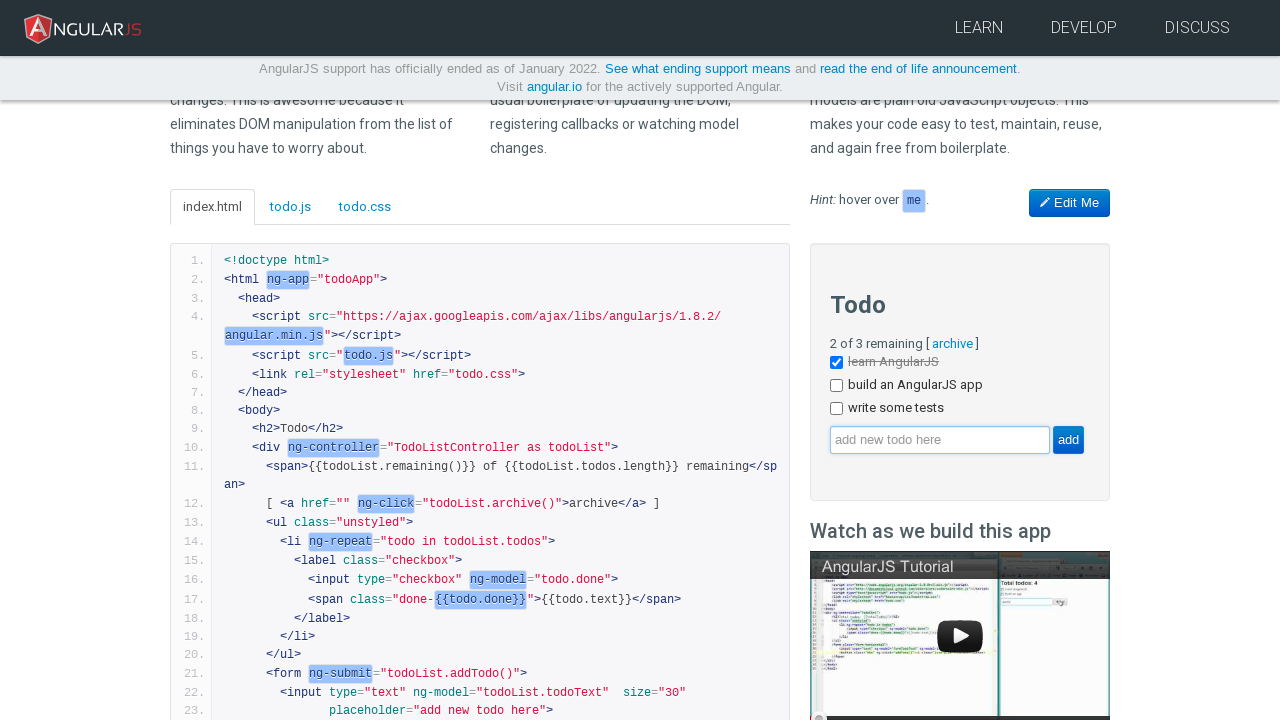

Waited for todo list to load
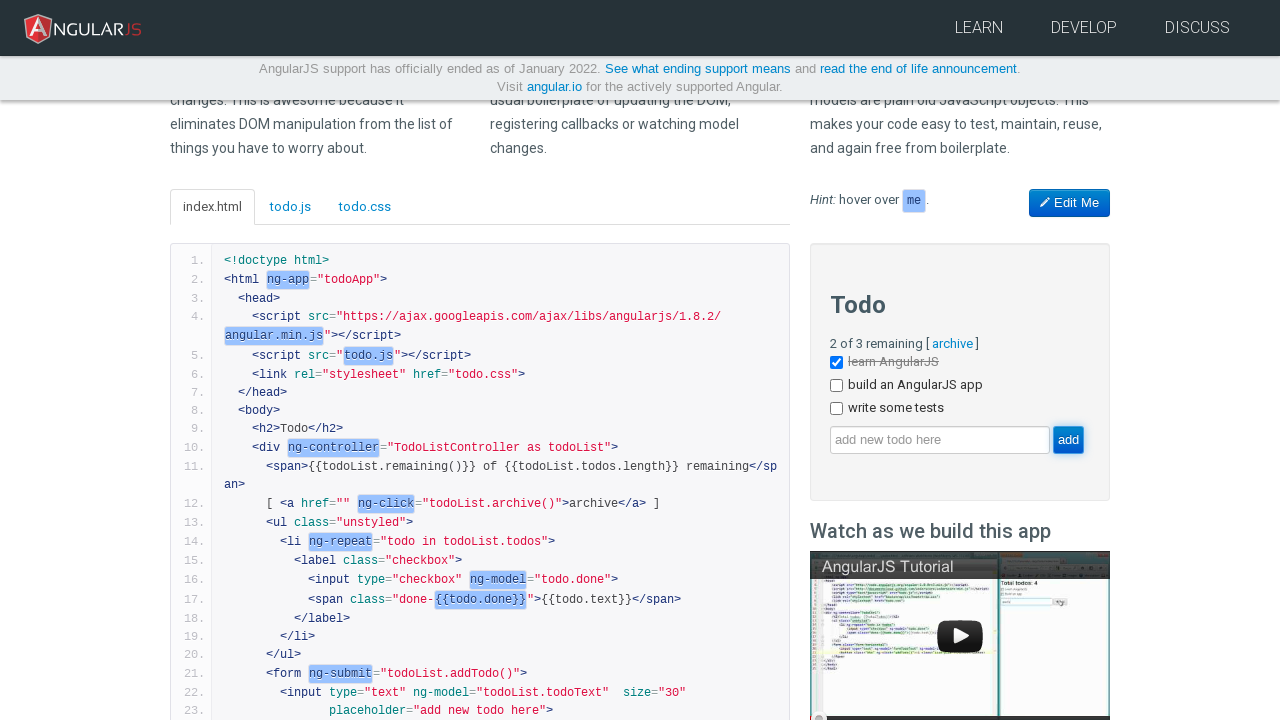

Verified 'write some tests' appears in todo list
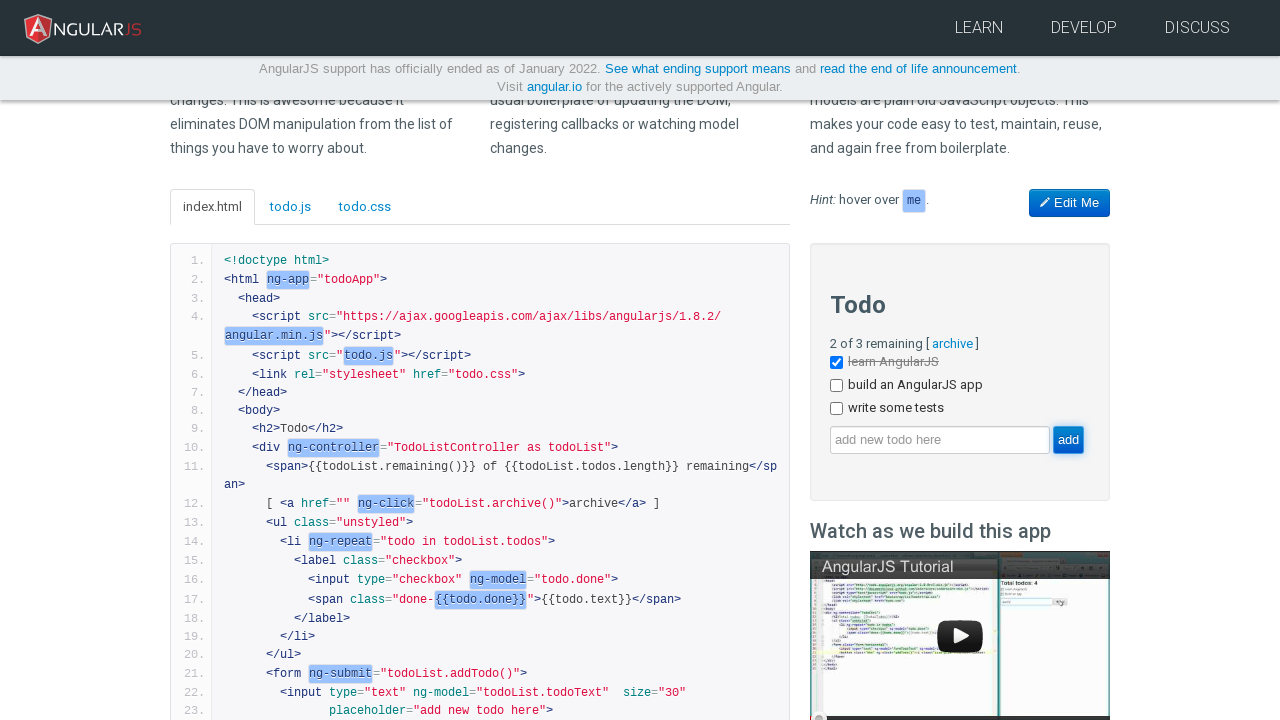

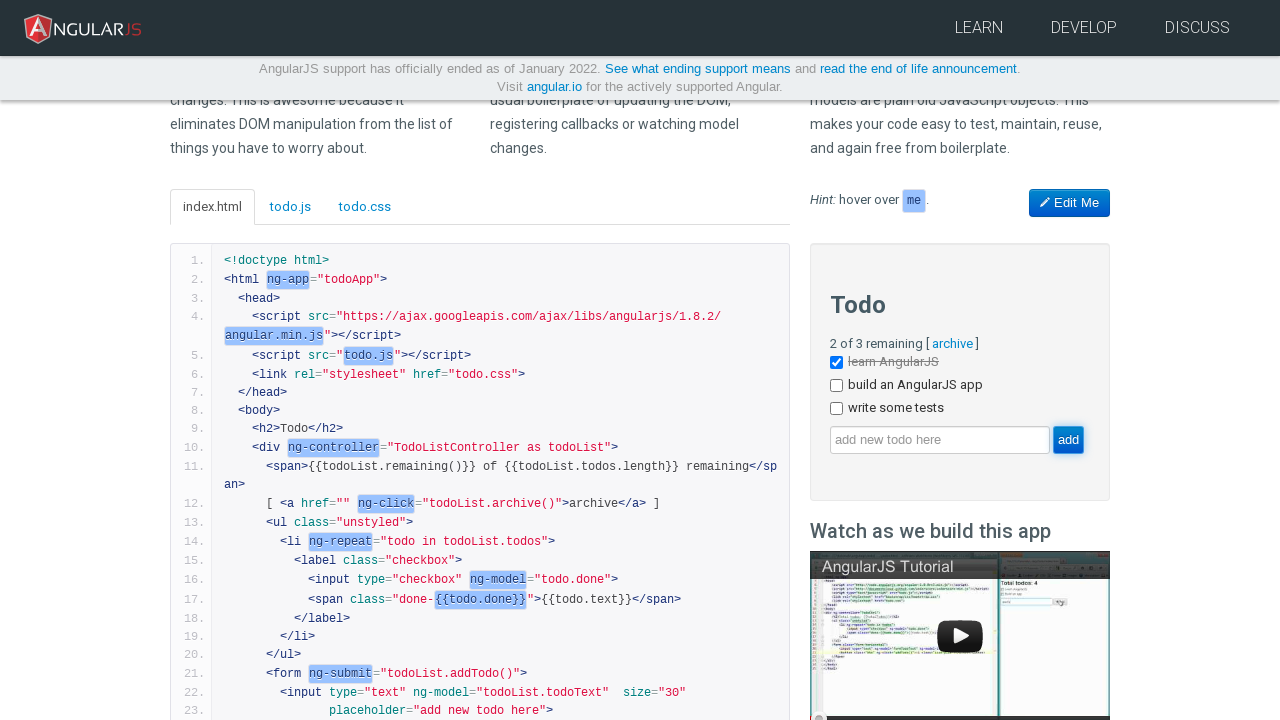